Tests the search functionality on Python.org by entering a search term and waiting for results to load

Starting URL: https://www.python.org

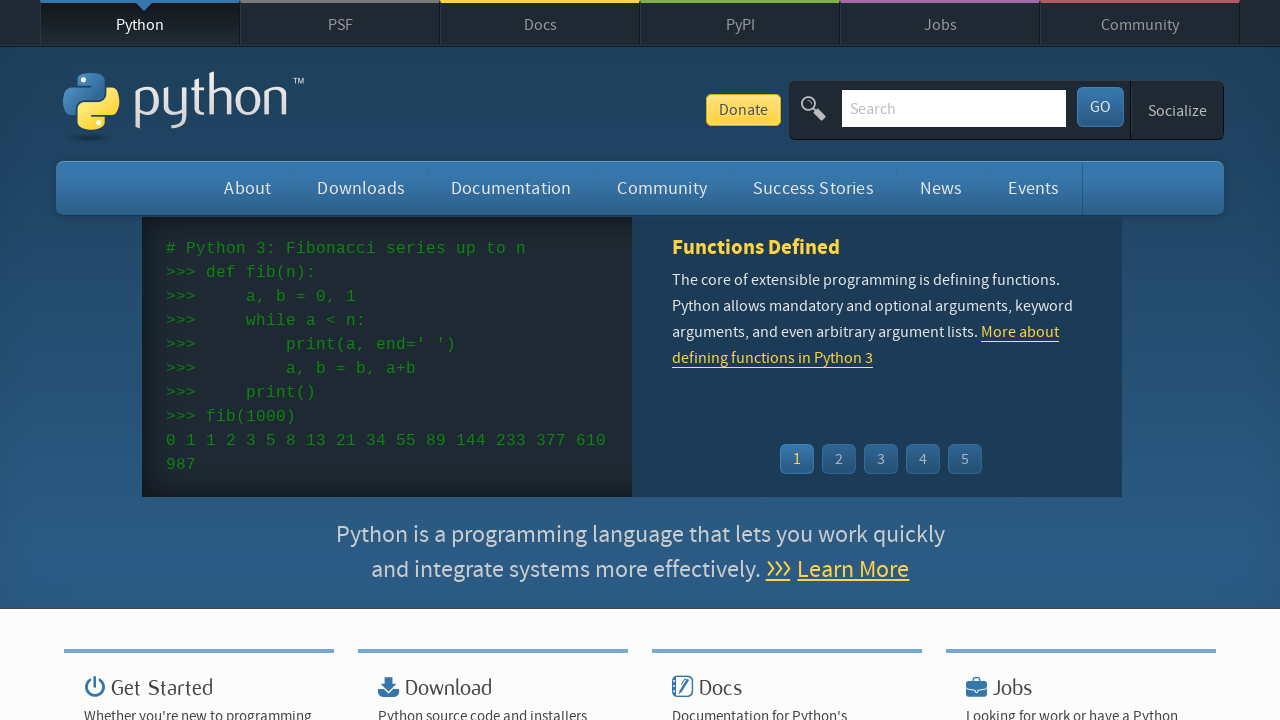

Filled search bar with 'decorator' on input[name='q']
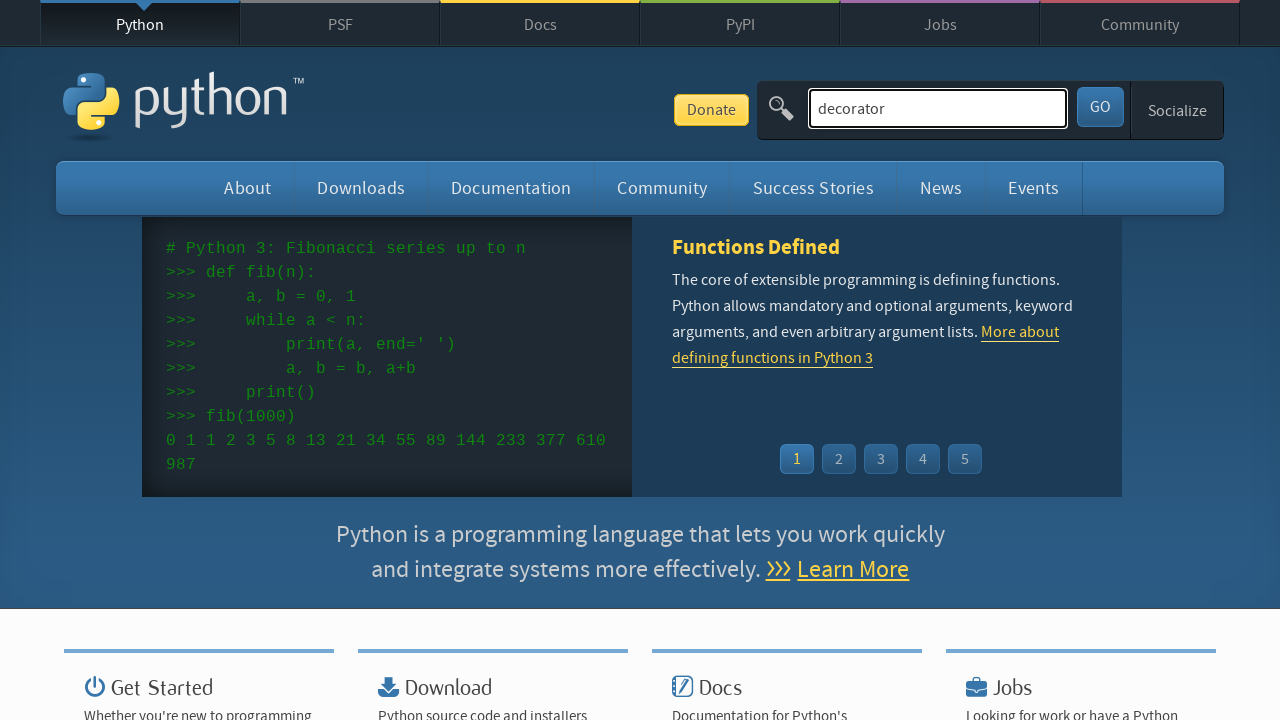

Pressed Enter to submit search on input[name='q']
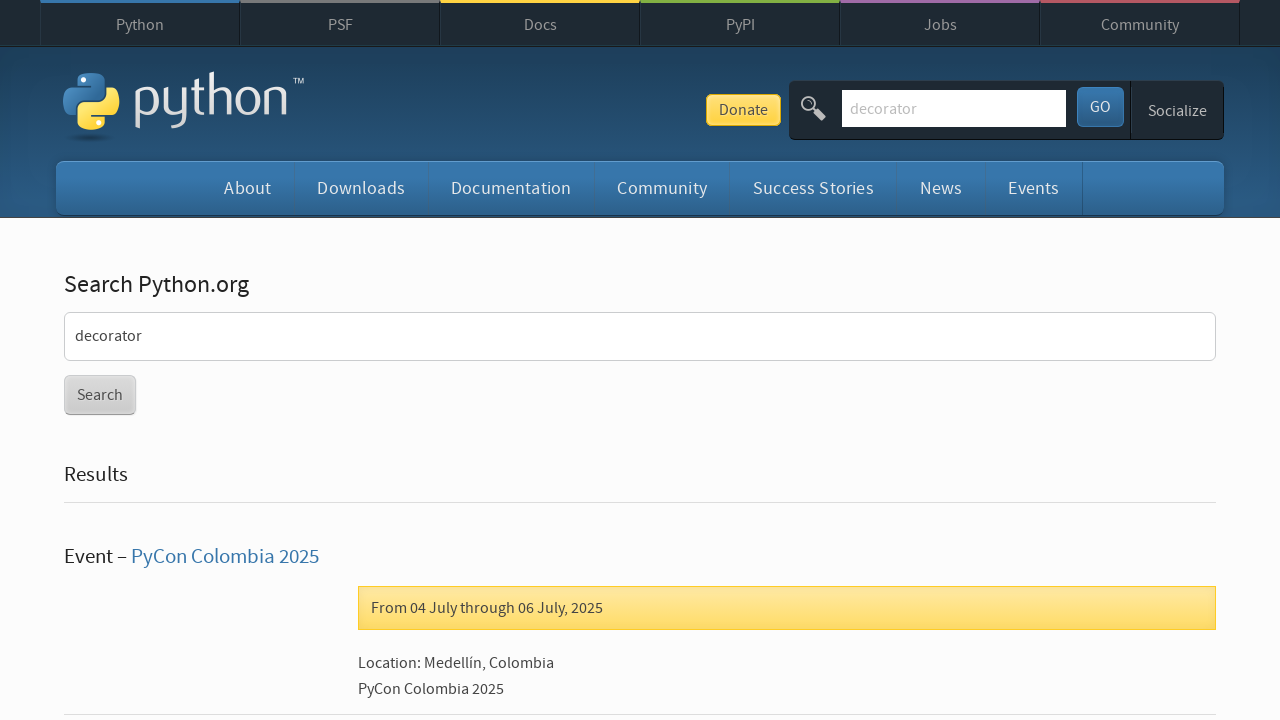

Search results loaded successfully
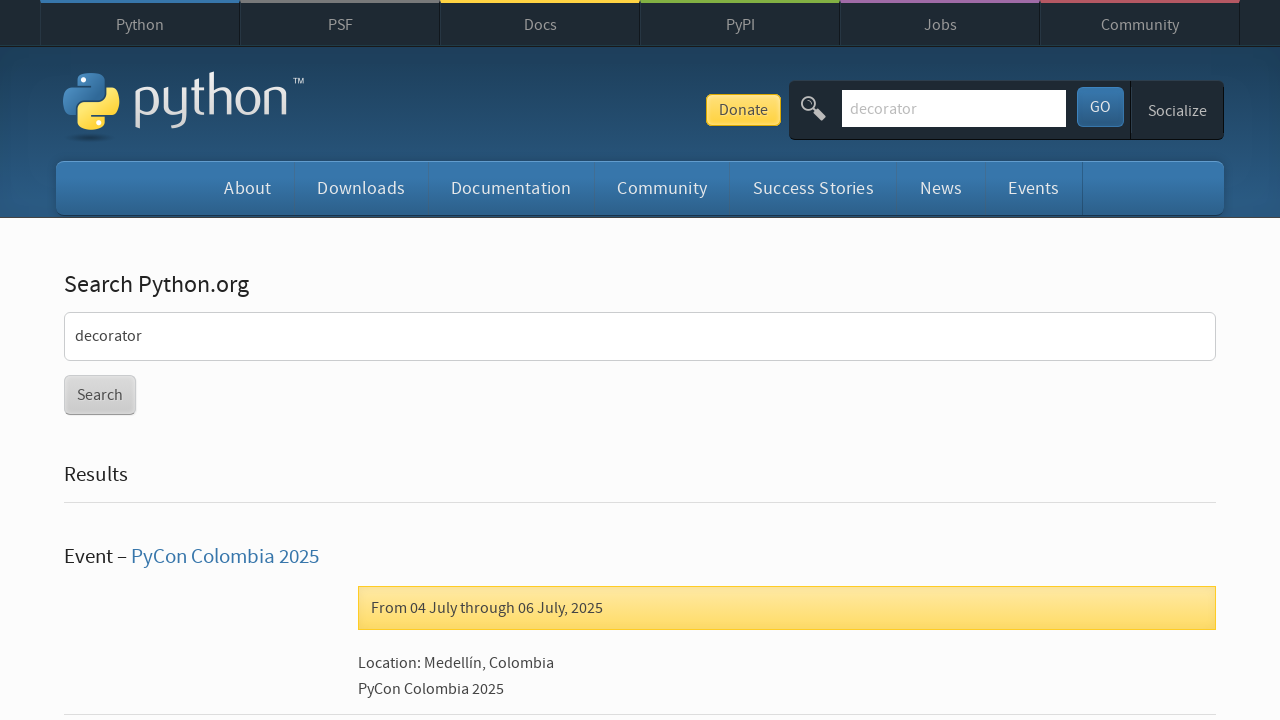

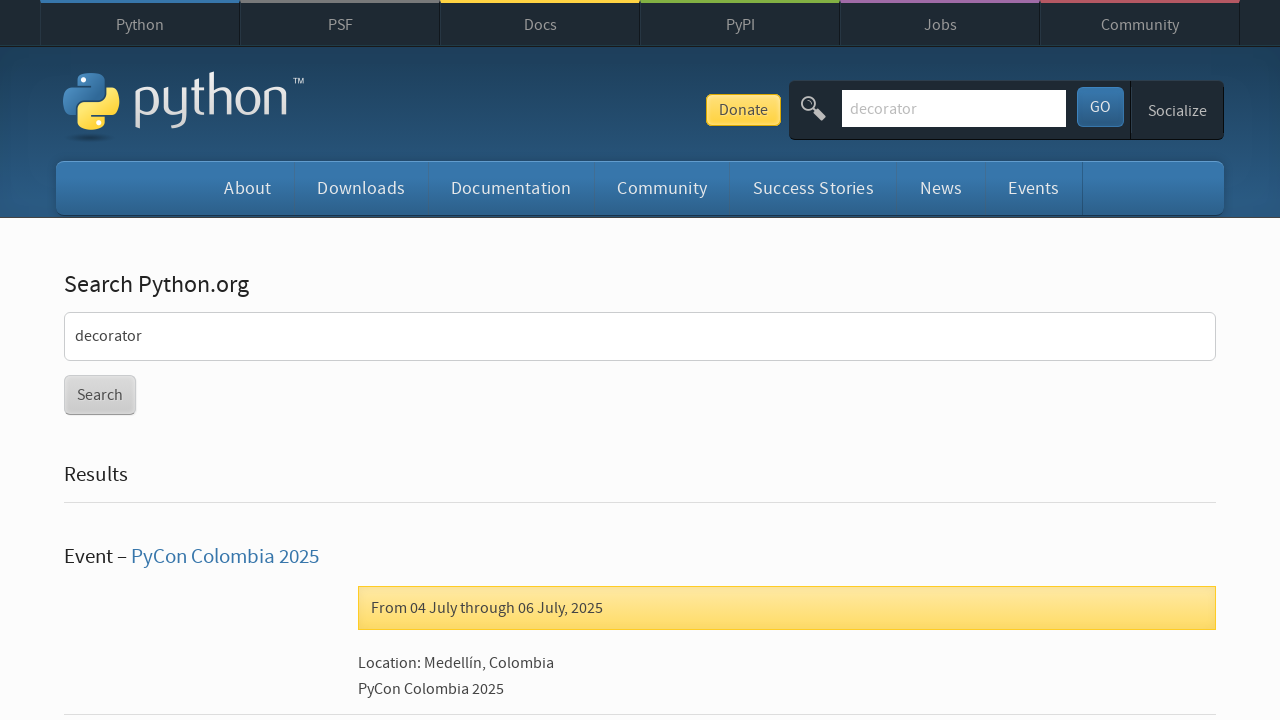